Verifies the number of rows in the Employee Basic Information table

Starting URL: http://automationbykrishna.com/

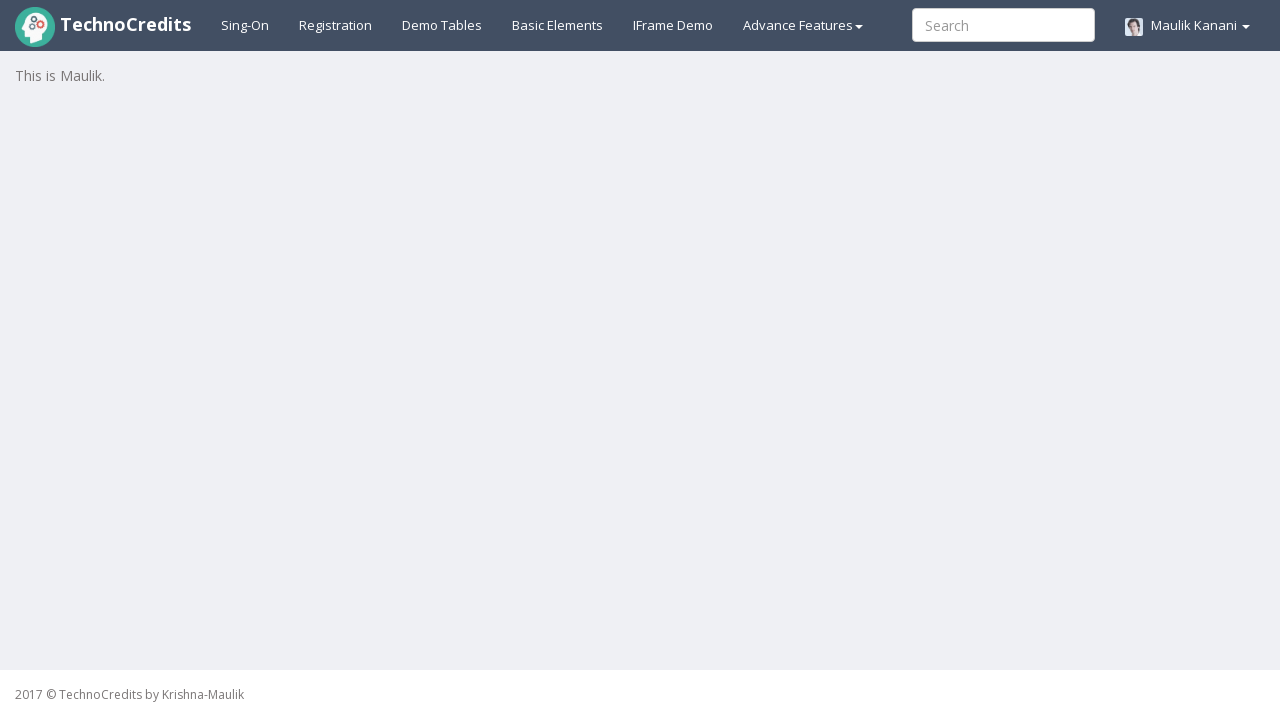

Clicked on demo table link at (442, 25) on xpath=//a[@id='demotable']
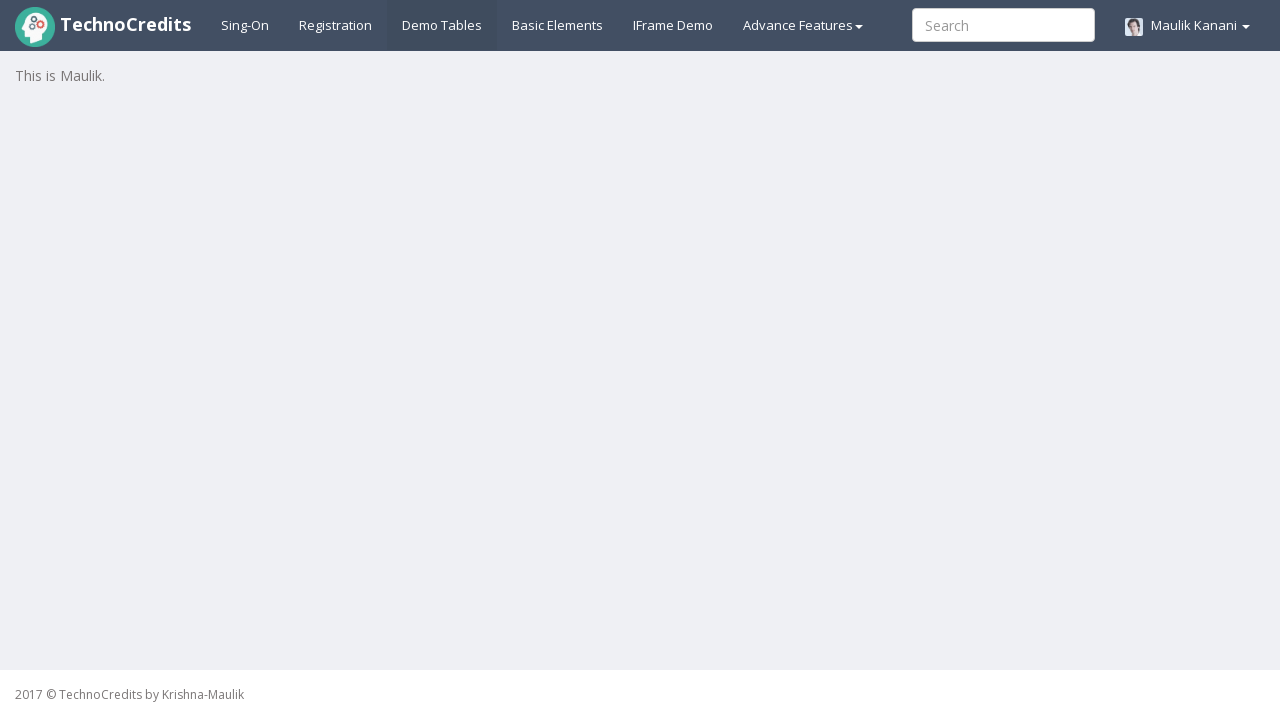

Employee Basic Information table loaded
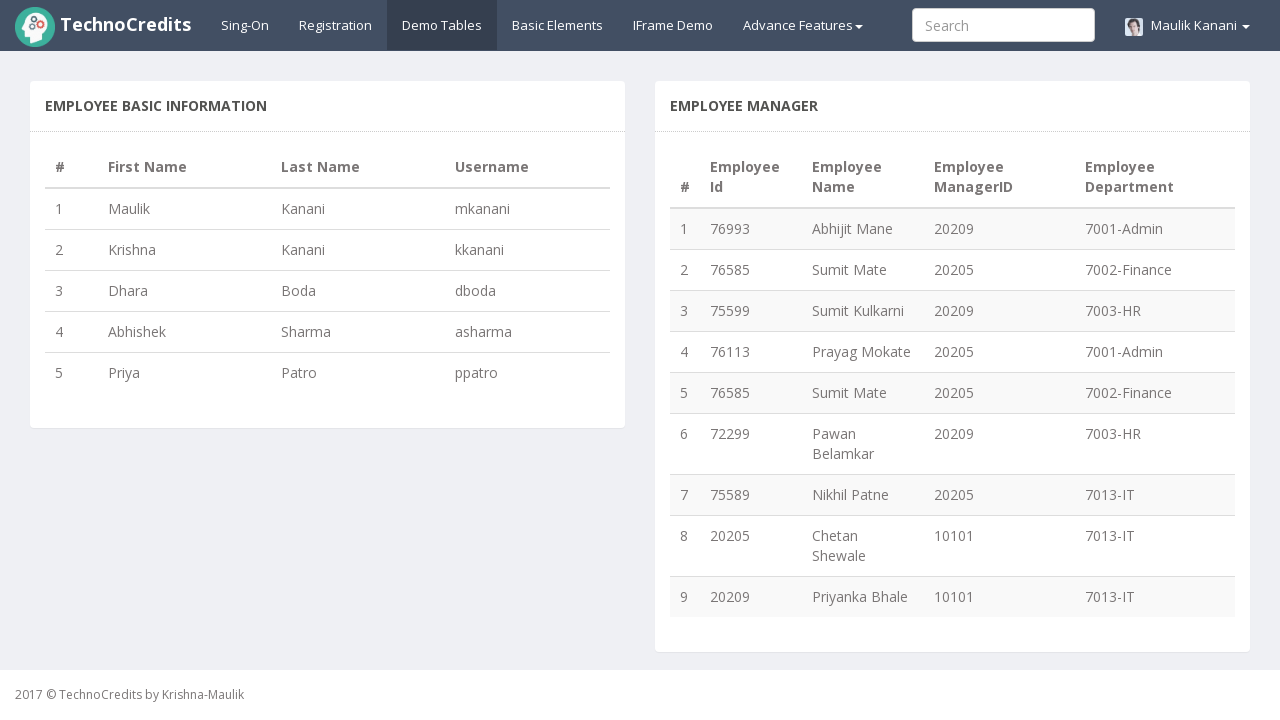

Located 5 rows in Employee Basic Information table
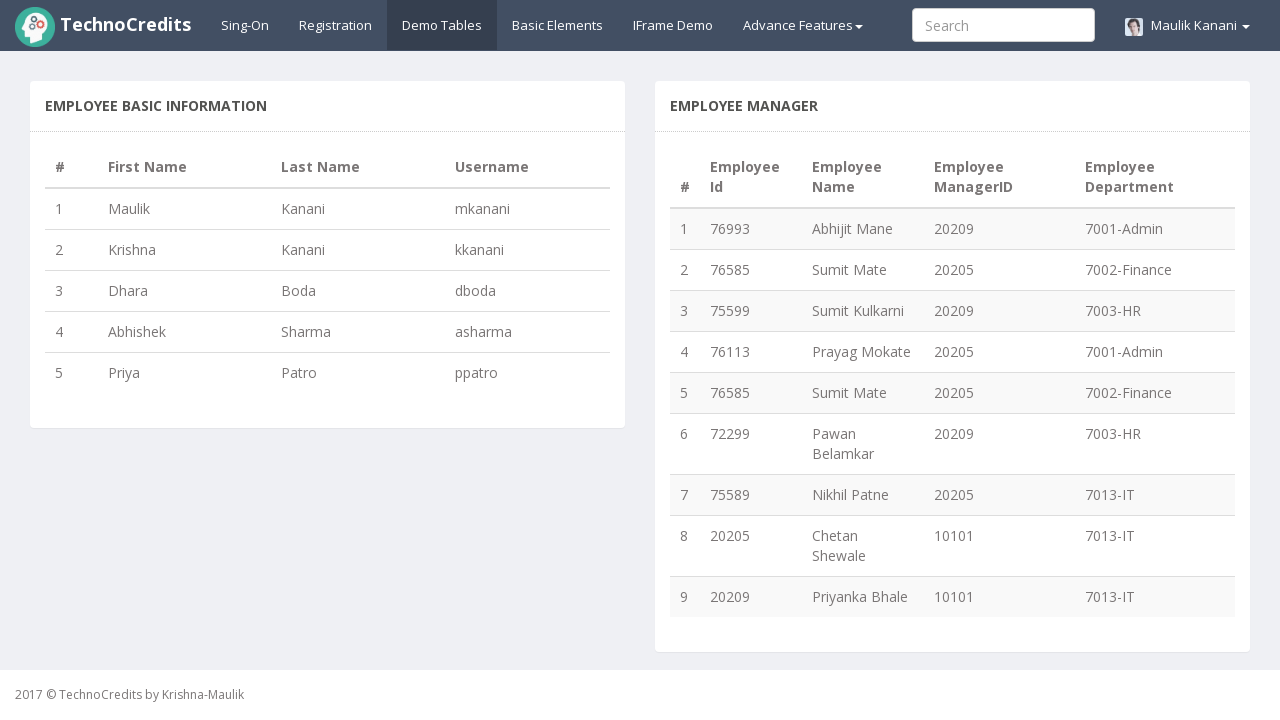

Verified that Employee Basic Information table contains exactly 5 rows
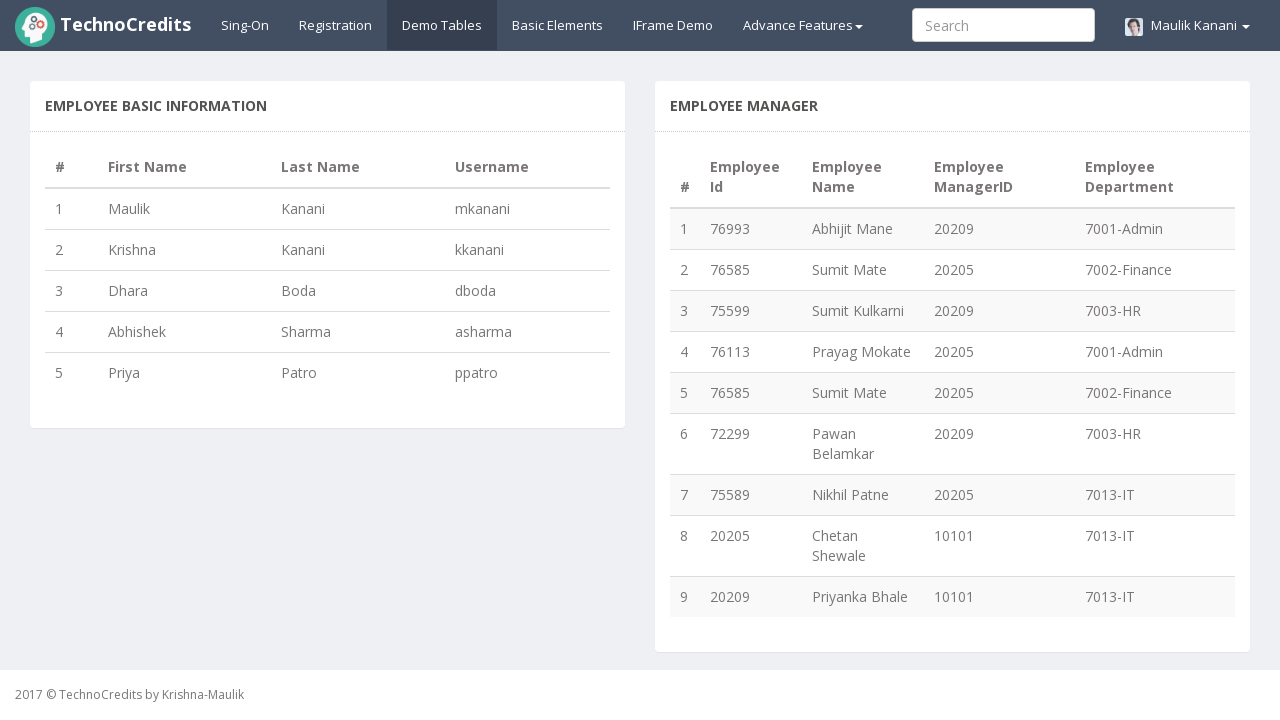

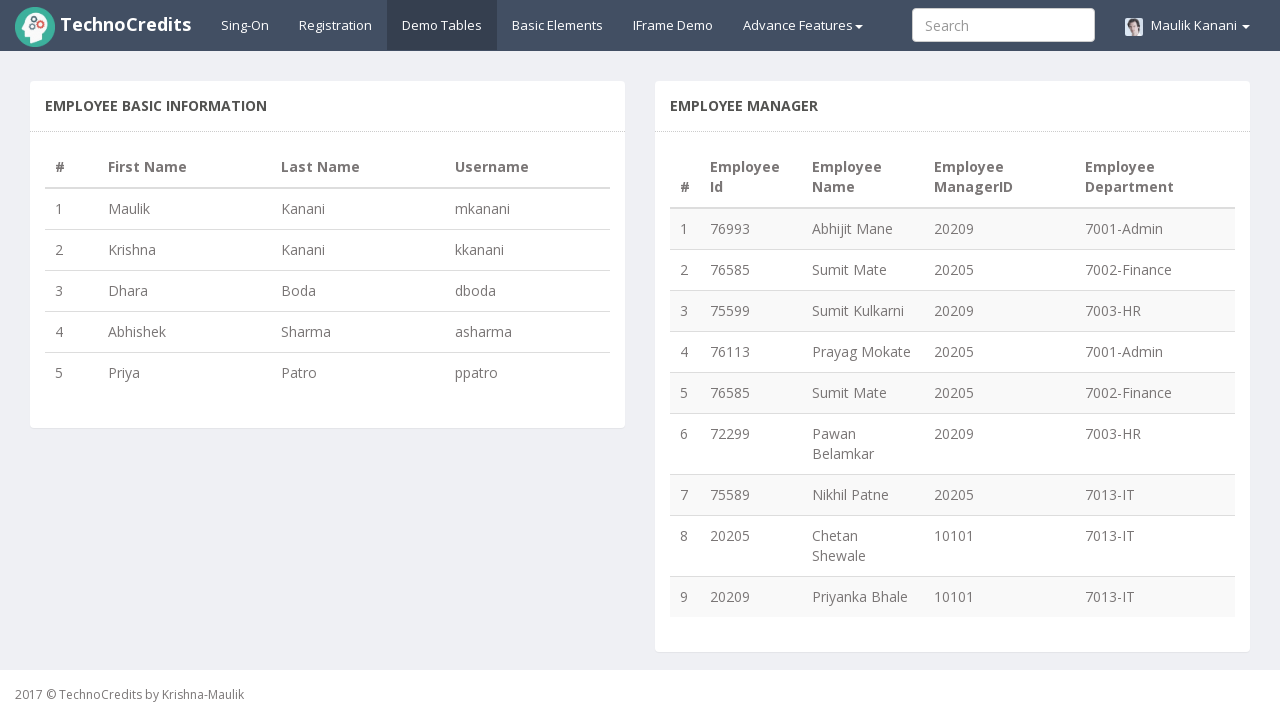